Tests viewing news articles filtered by "Grammar" topic by clicking the category dropdown and selecting the topic, then verifying articles are displayed with that category.

Starting URL: https://greenforest.com.ua/

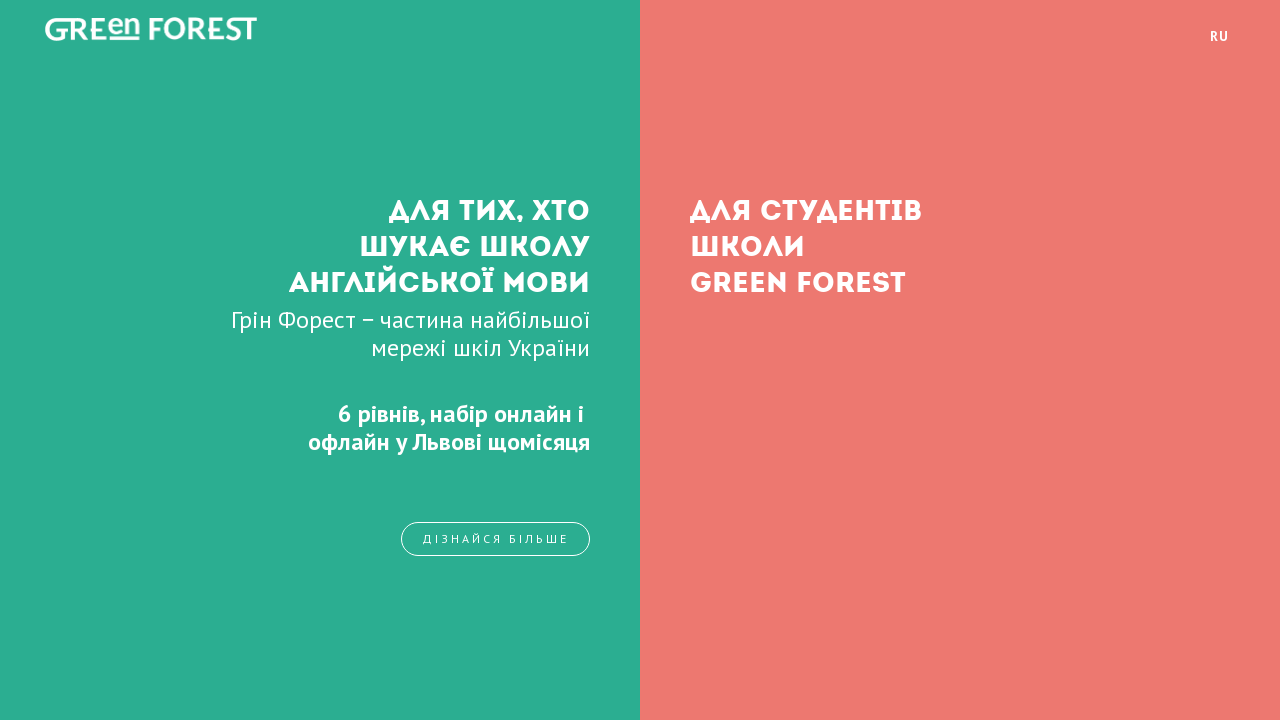

Clicked right navigation link to access journal section at (960, 360) on .right a
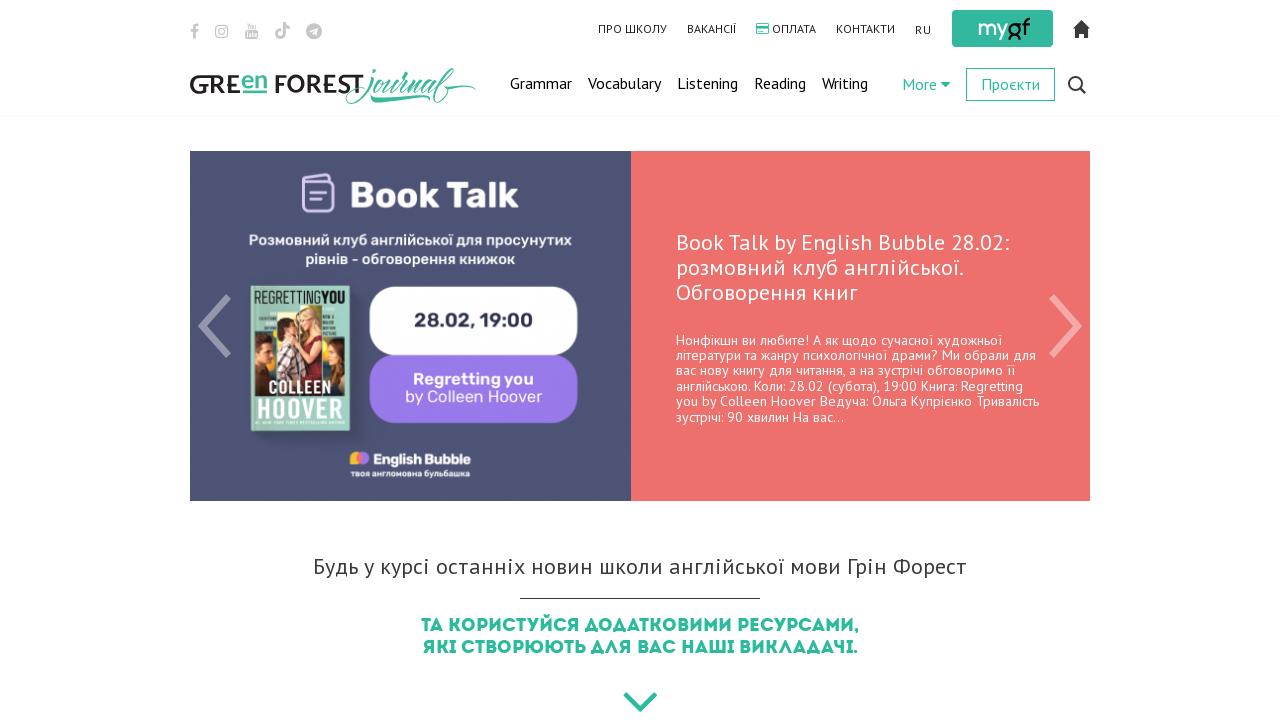

Waited 1 second for page to load
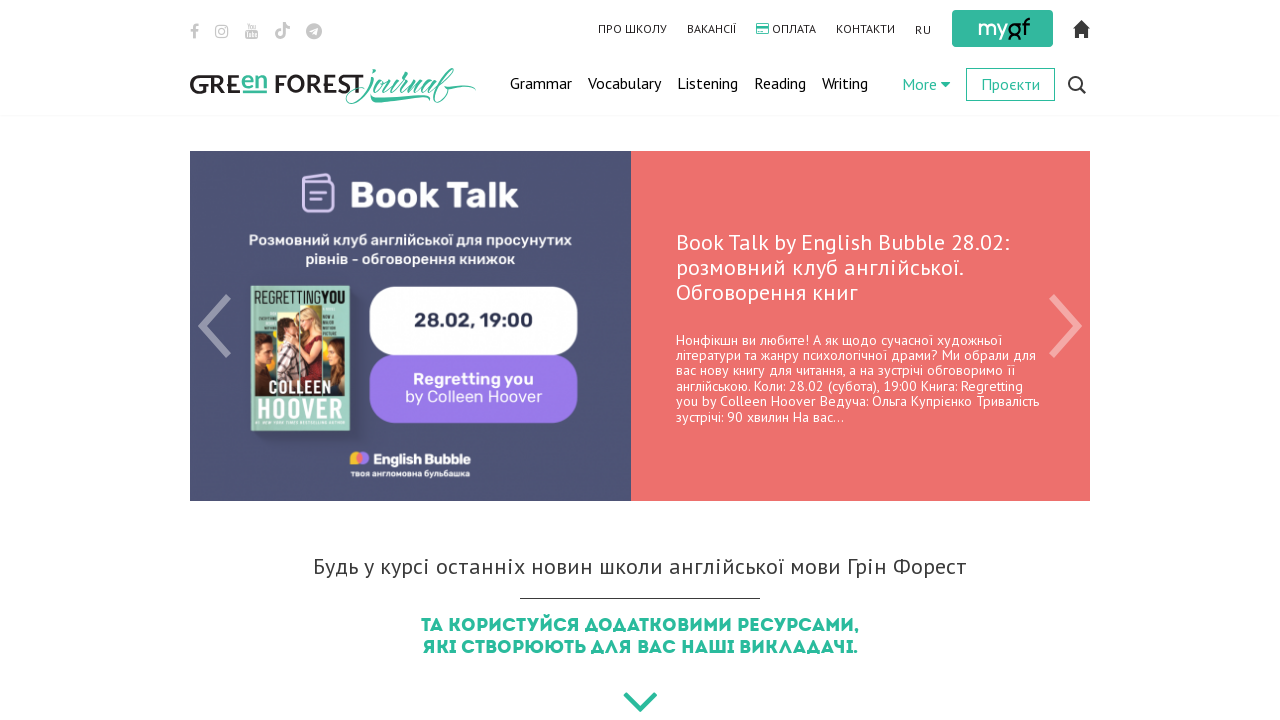

Clicked dropdown caret to show categories at (946, 84) on .fa-caret-down
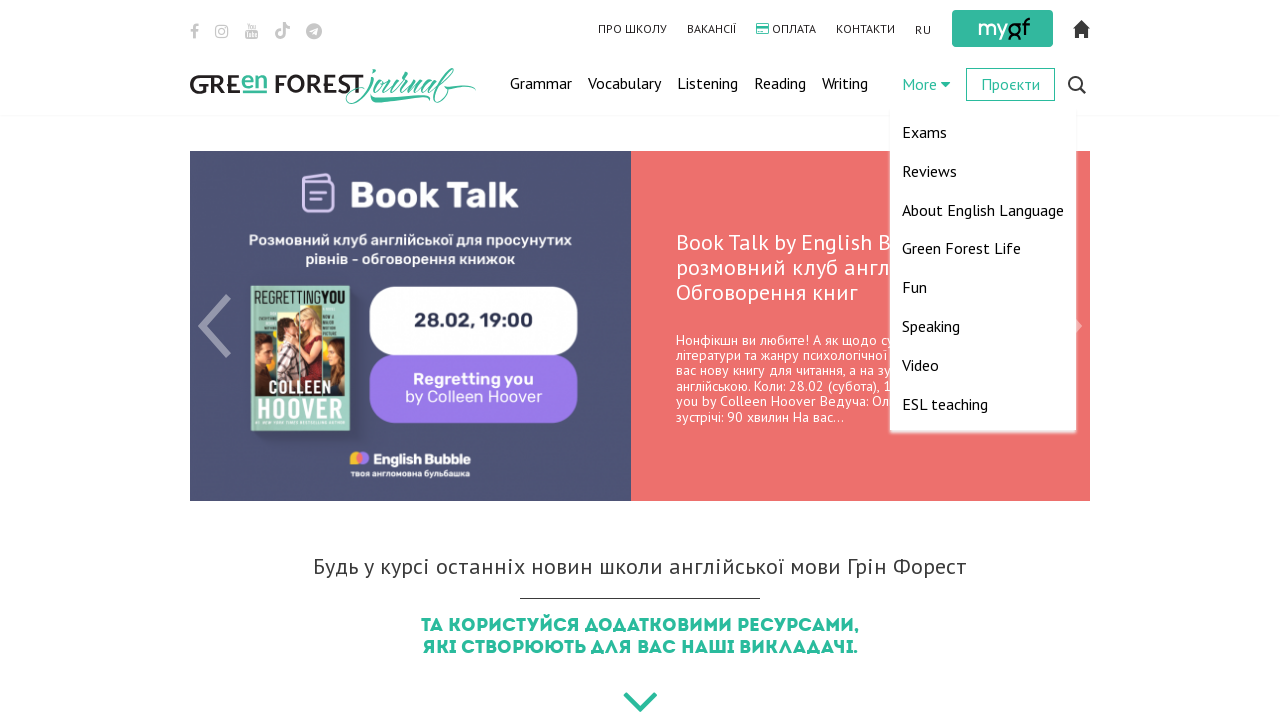

Waited 2 seconds for dropdown menu to fully display
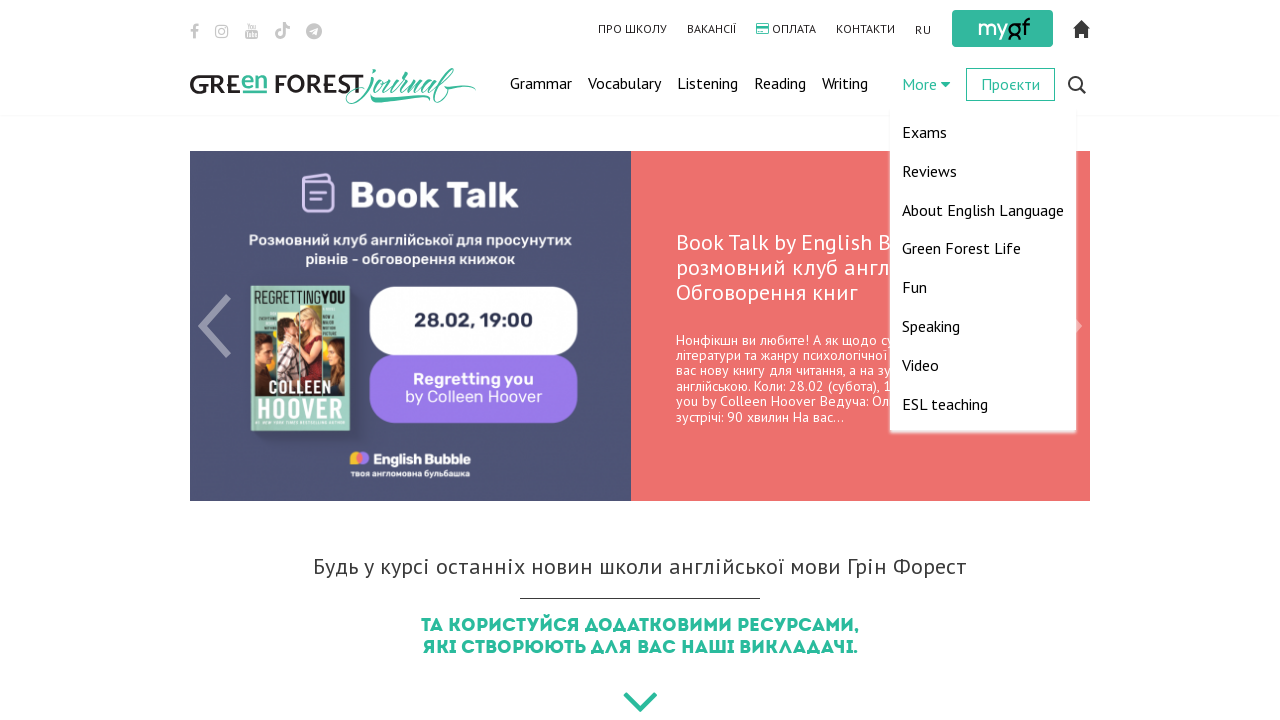

Selected 'Grammar' topic from the categories dropdown at (541, 83) on xpath=//ul[@class='categories']//a[text()='Grammar']
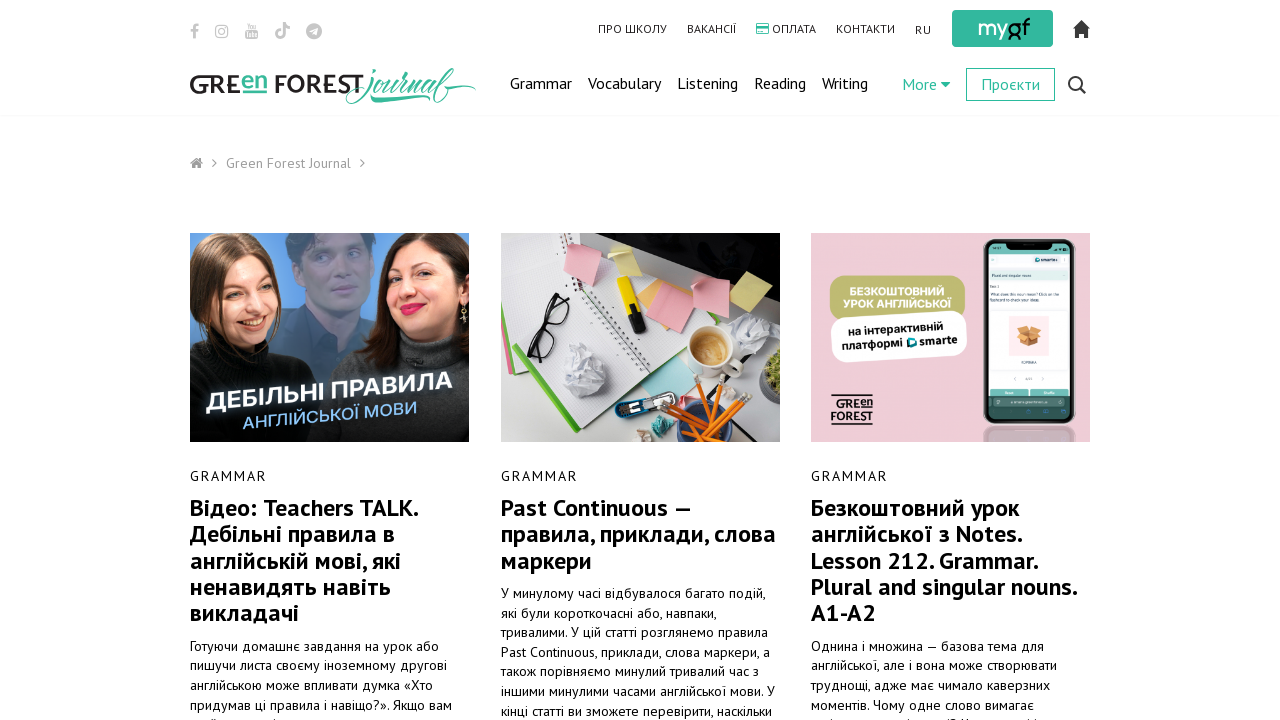

Waited 3 seconds for articles filtered by Grammar category to load
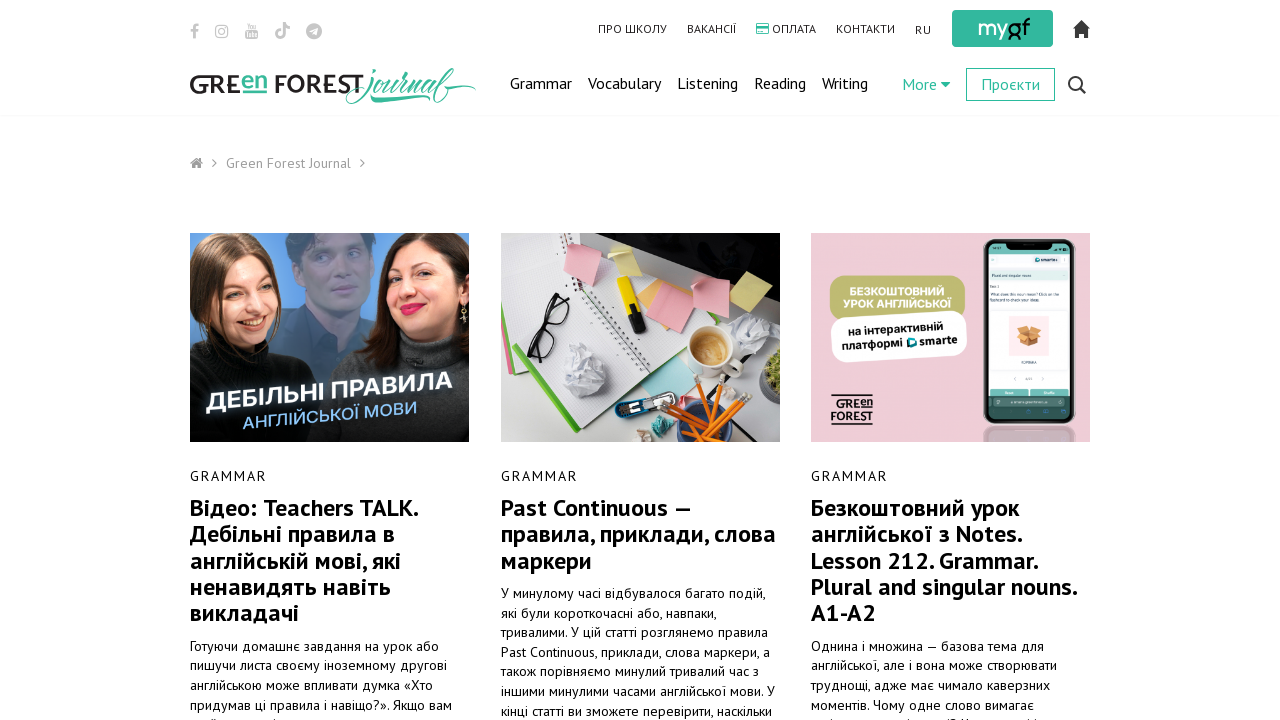

Verified that articles with category tags are displayed on the page
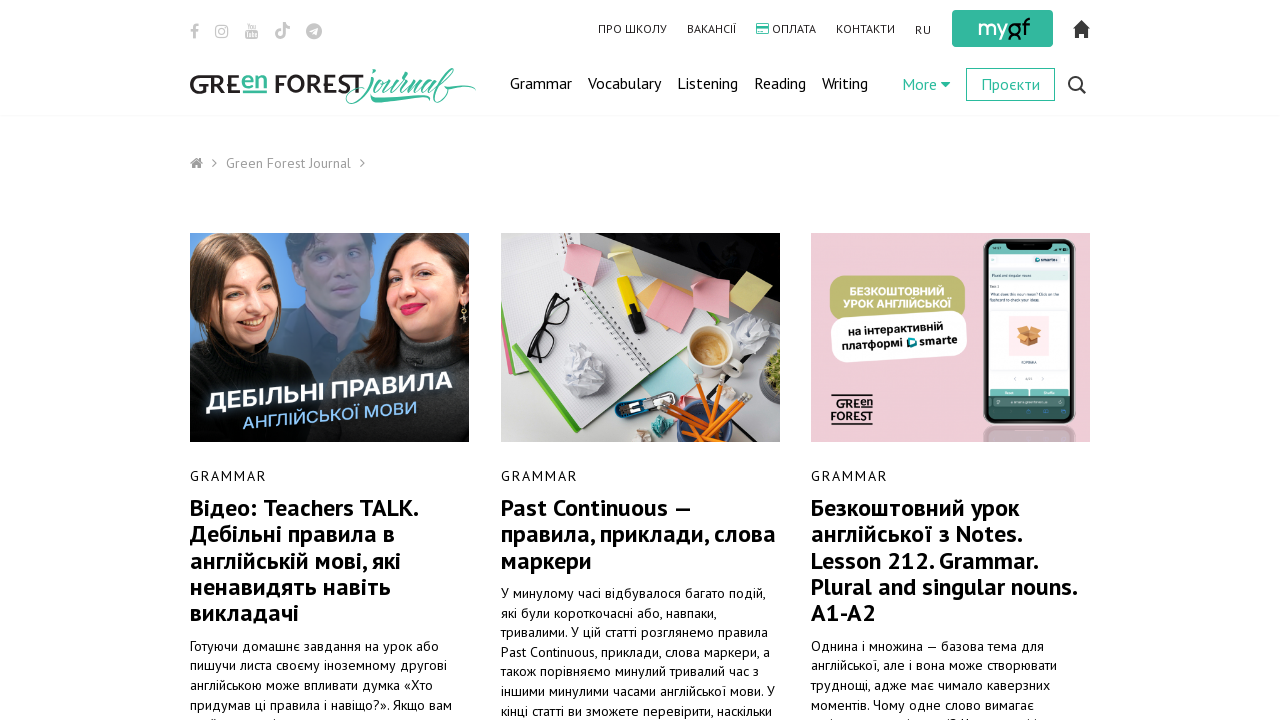

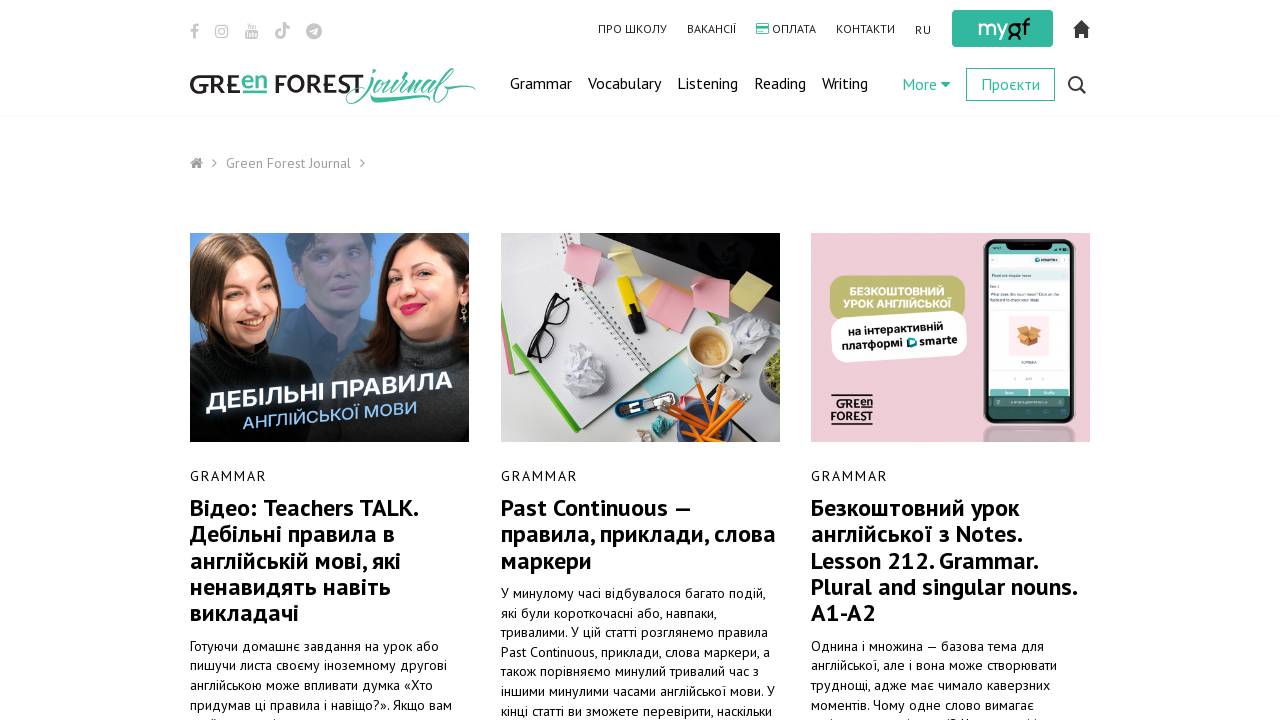